Tests navigation flow by clicking sign-in link, then create account link, and navigating back twice to the original page

Starting URL: https://mystore-testlab.coderslab.pl/index.php

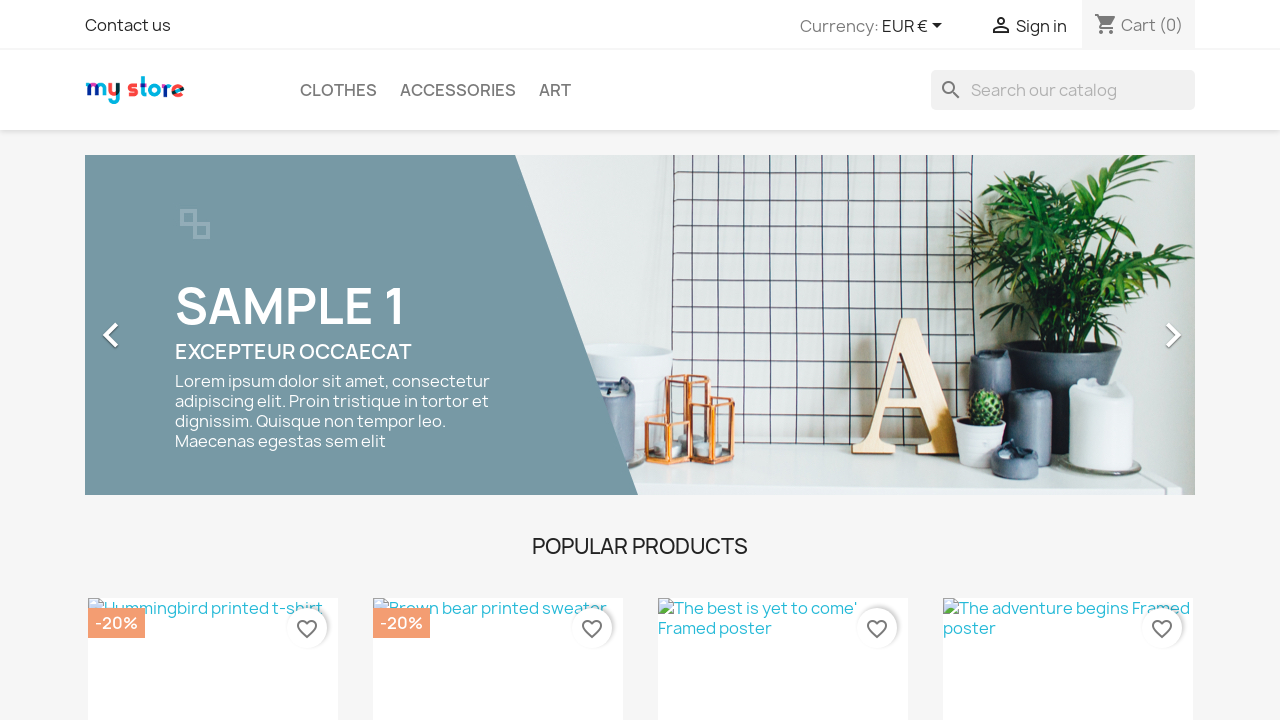

Clicked sign-in link at (1008, 24) on #_desktop_user_info
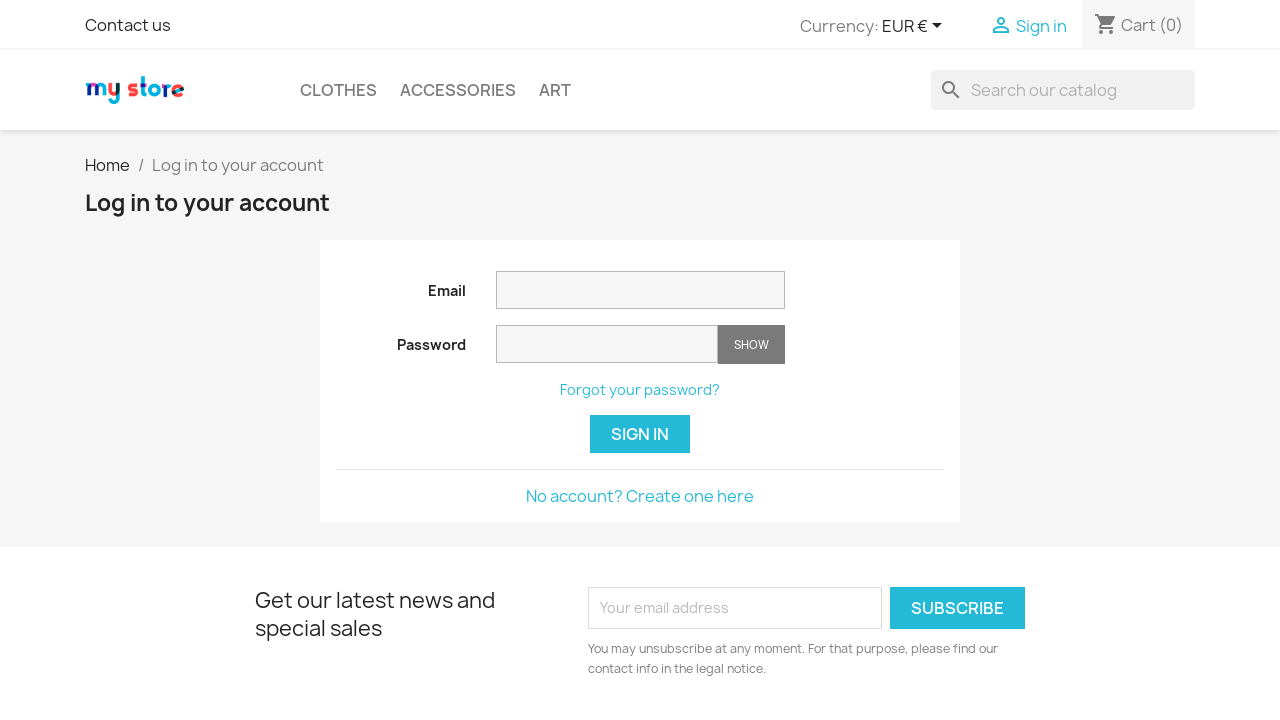

Clicked create account link at (640, 496) on xpath=//a[contains(@href, 'controller=authentication&create_account')]
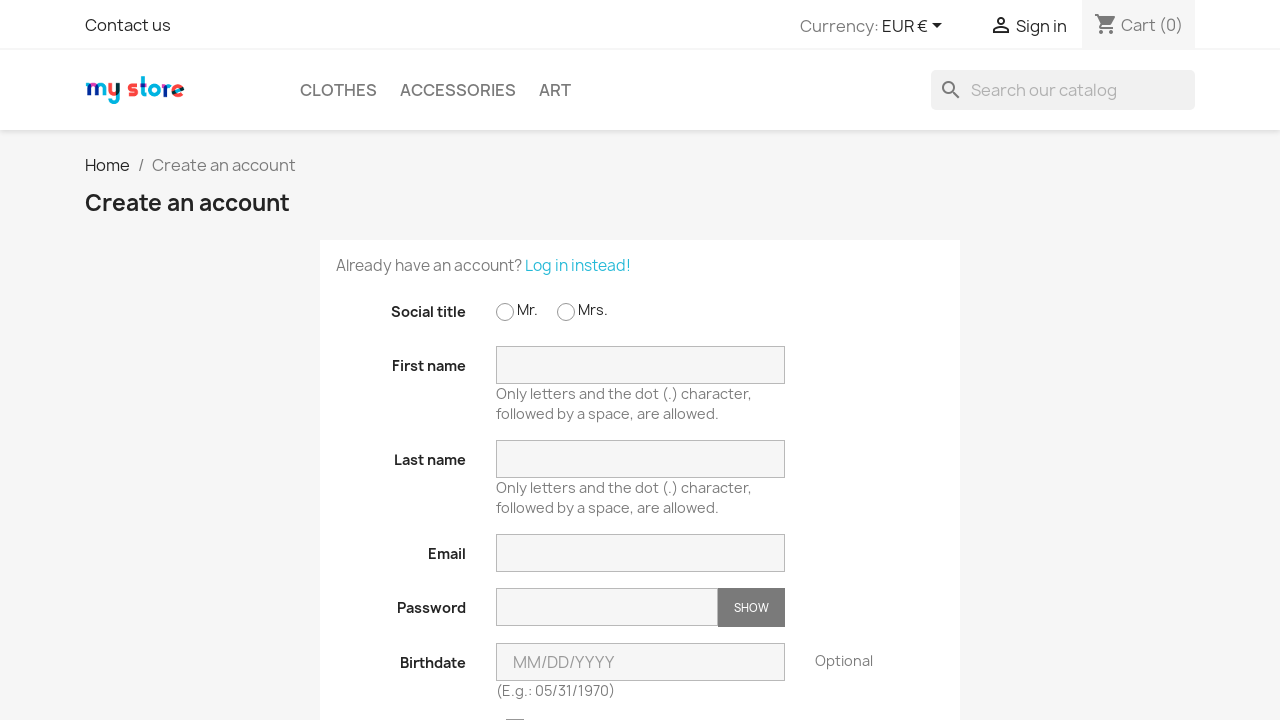

Navigated back to sign-in page
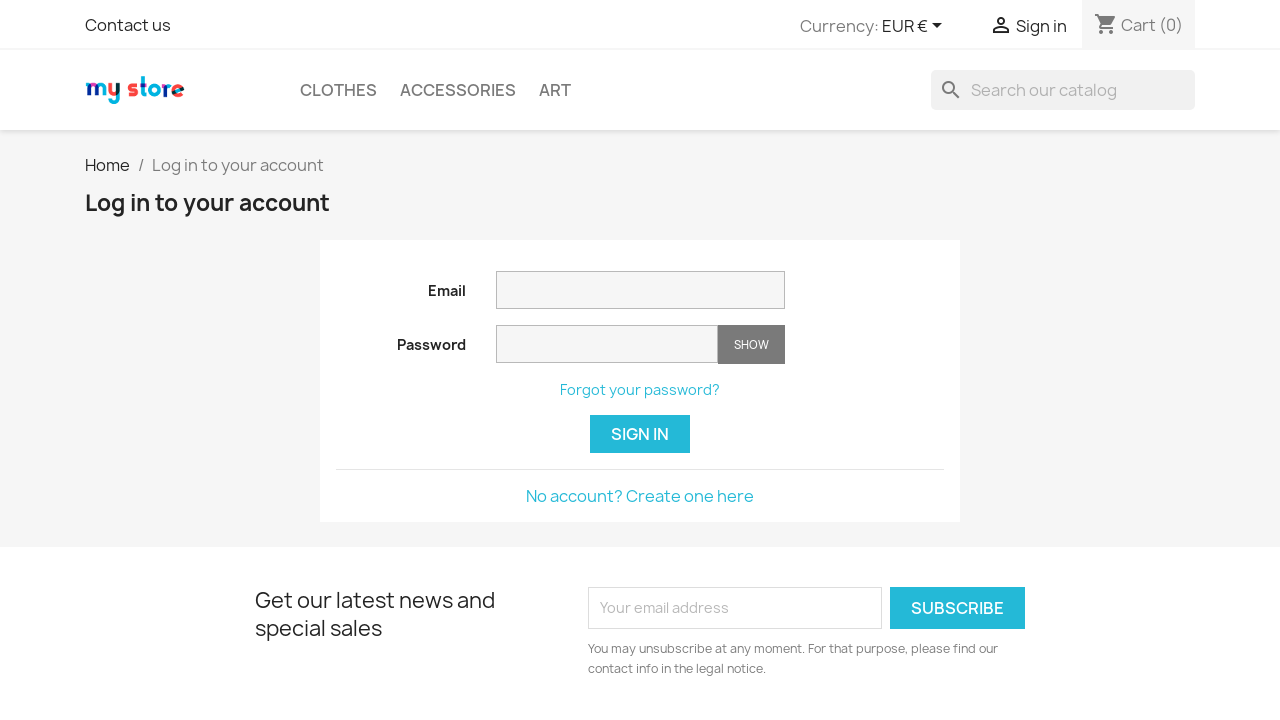

Navigated back to home page
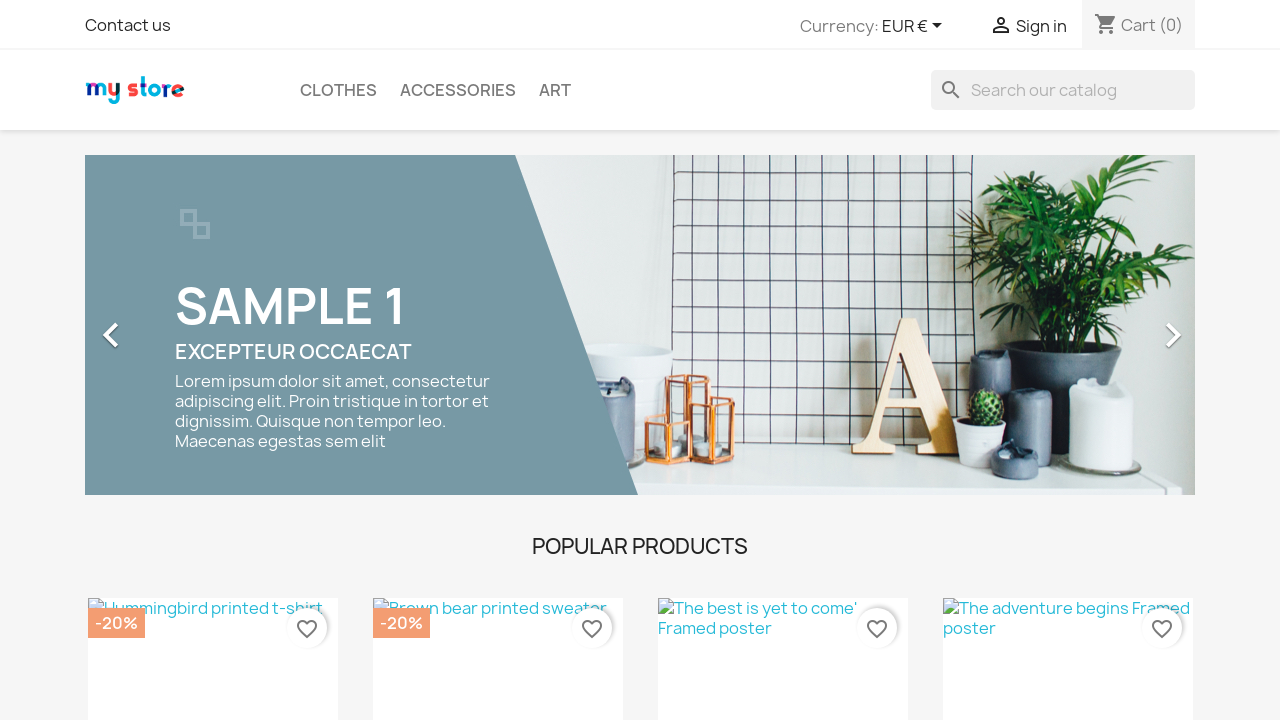

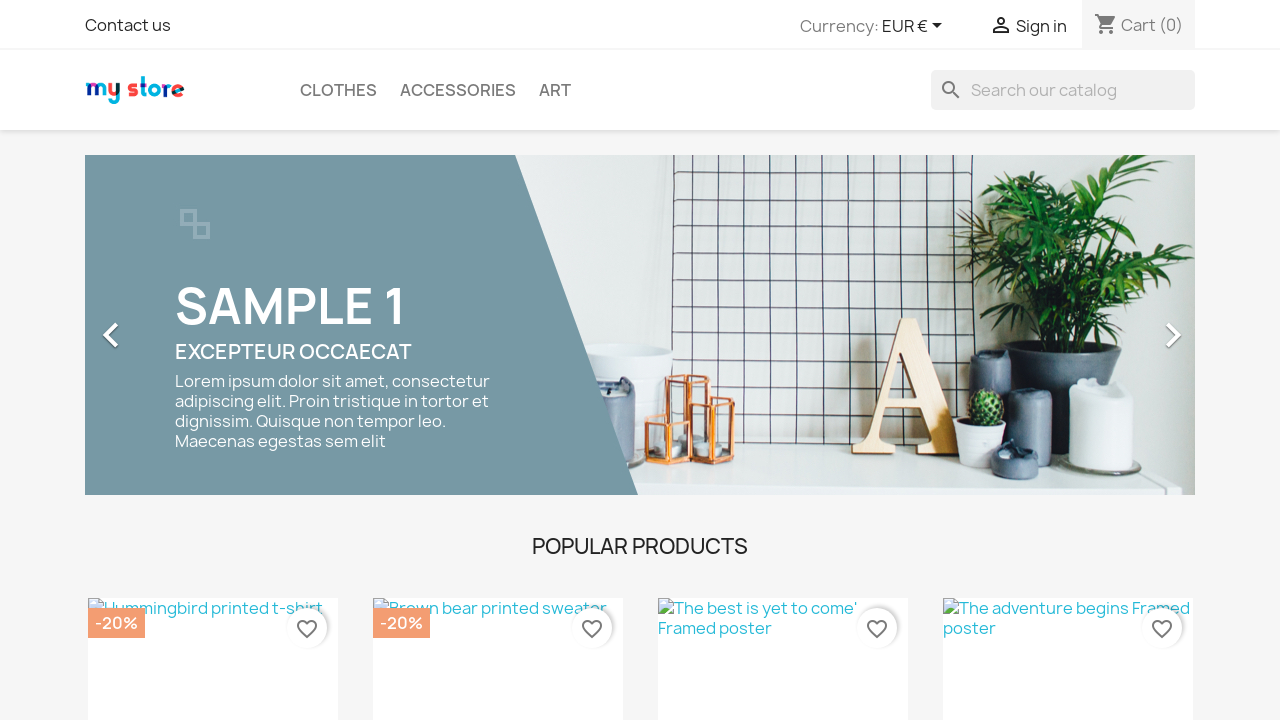